Tests jQuery UI custom dropdown by clicking to expand, selecting a number option, and verifying the selection is displayed correctly.

Starting URL: http://jqueryui.com/resources/demos/selectmenu/default.html

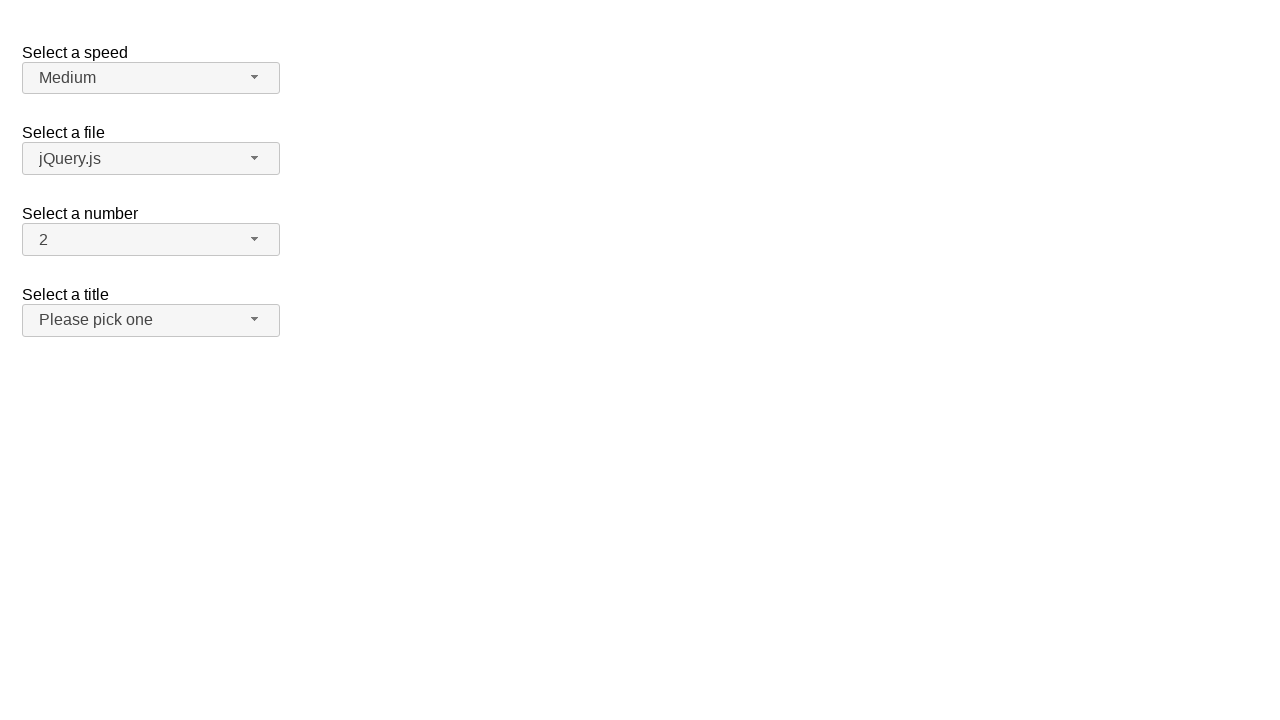

Clicked number dropdown button to expand jQuery UI selectmenu at (151, 240) on span#number-button
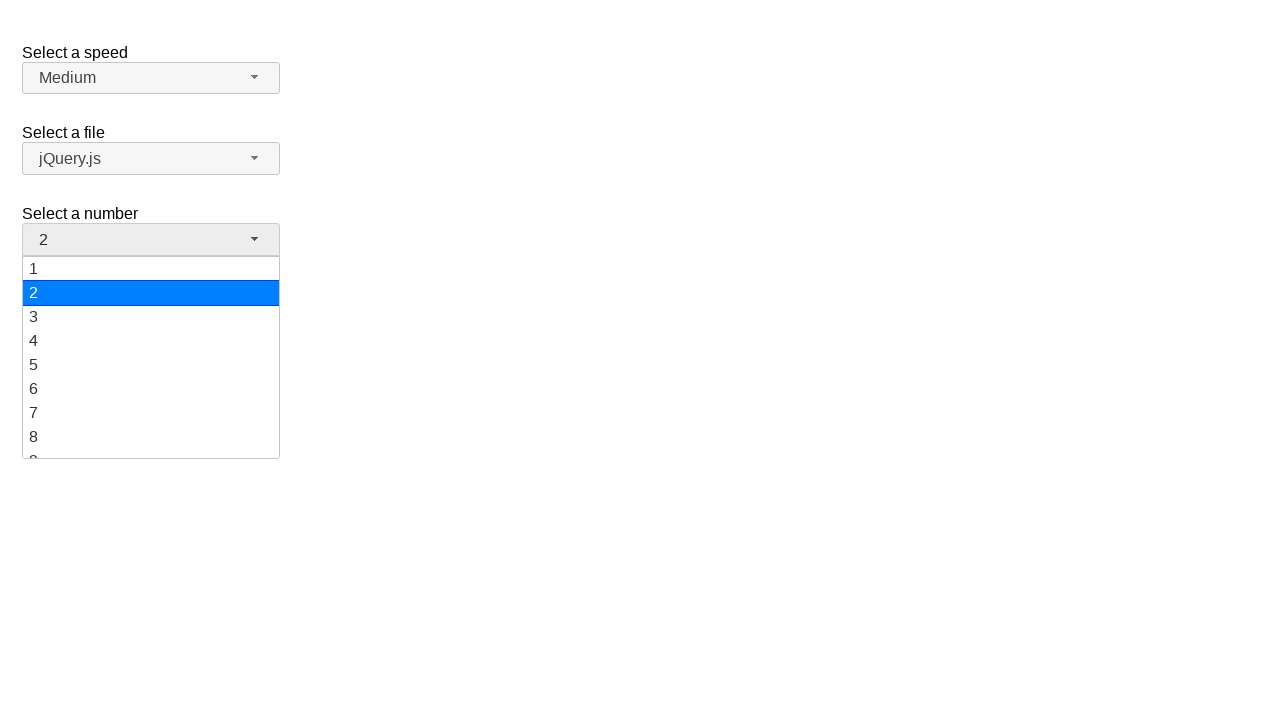

Dropdown options loaded and visible
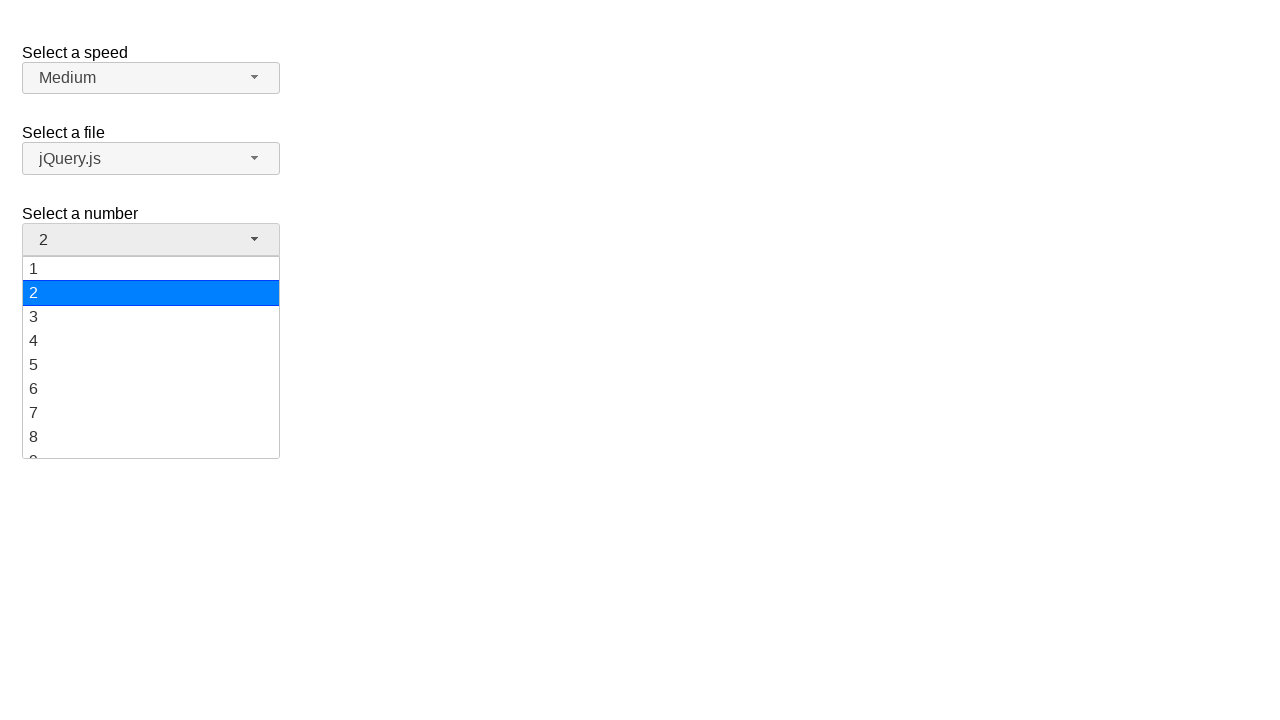

Selected option '14' from dropdown menu at (151, 357) on ul#number-menu li.ui-menu-item div:has-text('14')
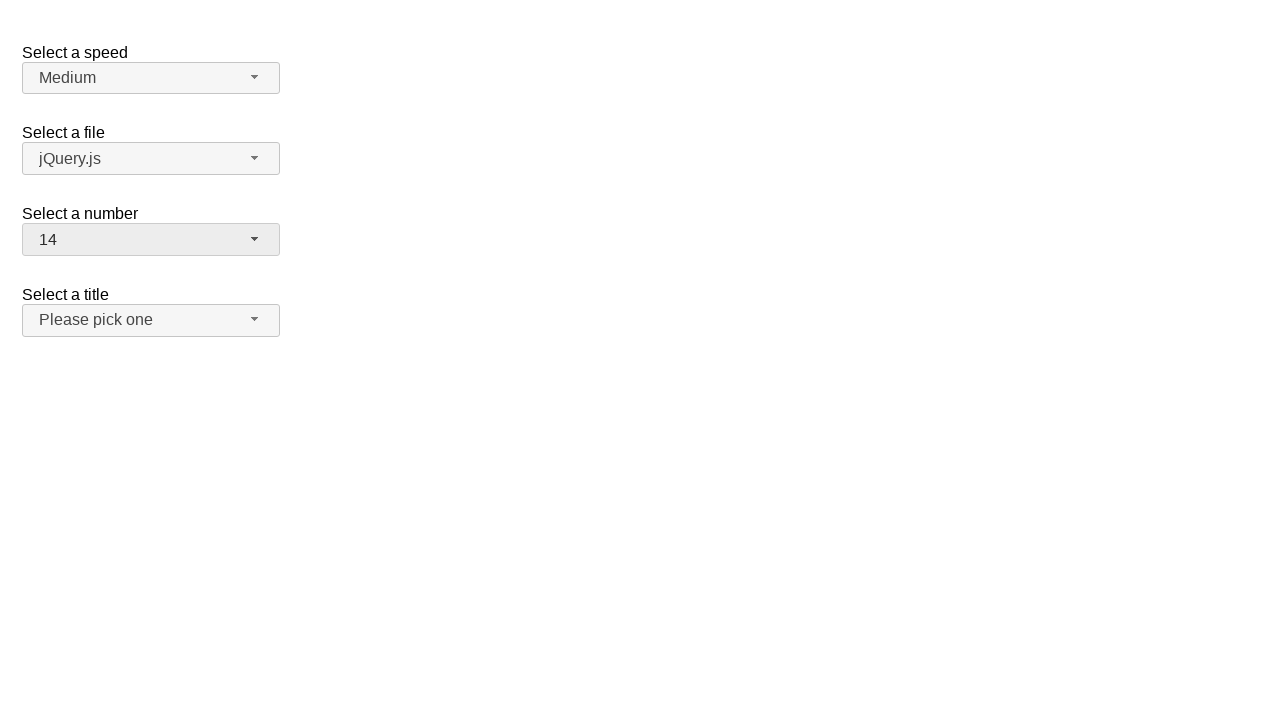

Verified that '14' is displayed as the selected value in the dropdown
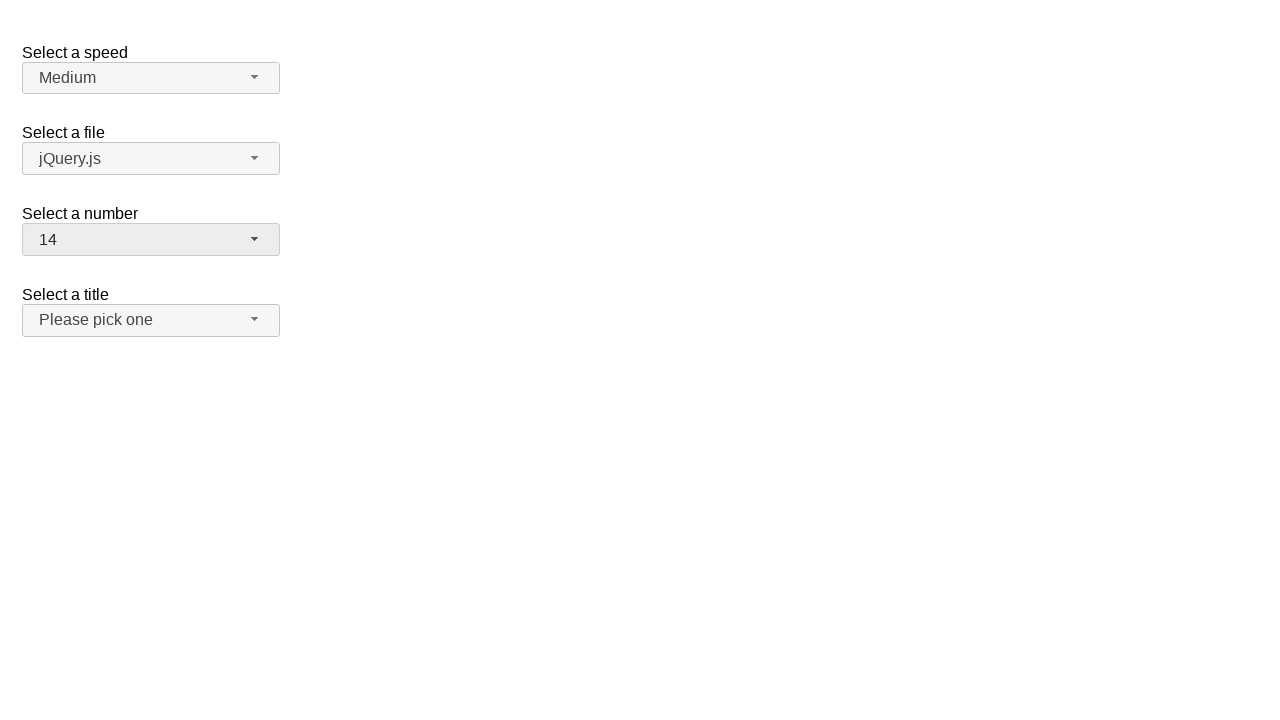

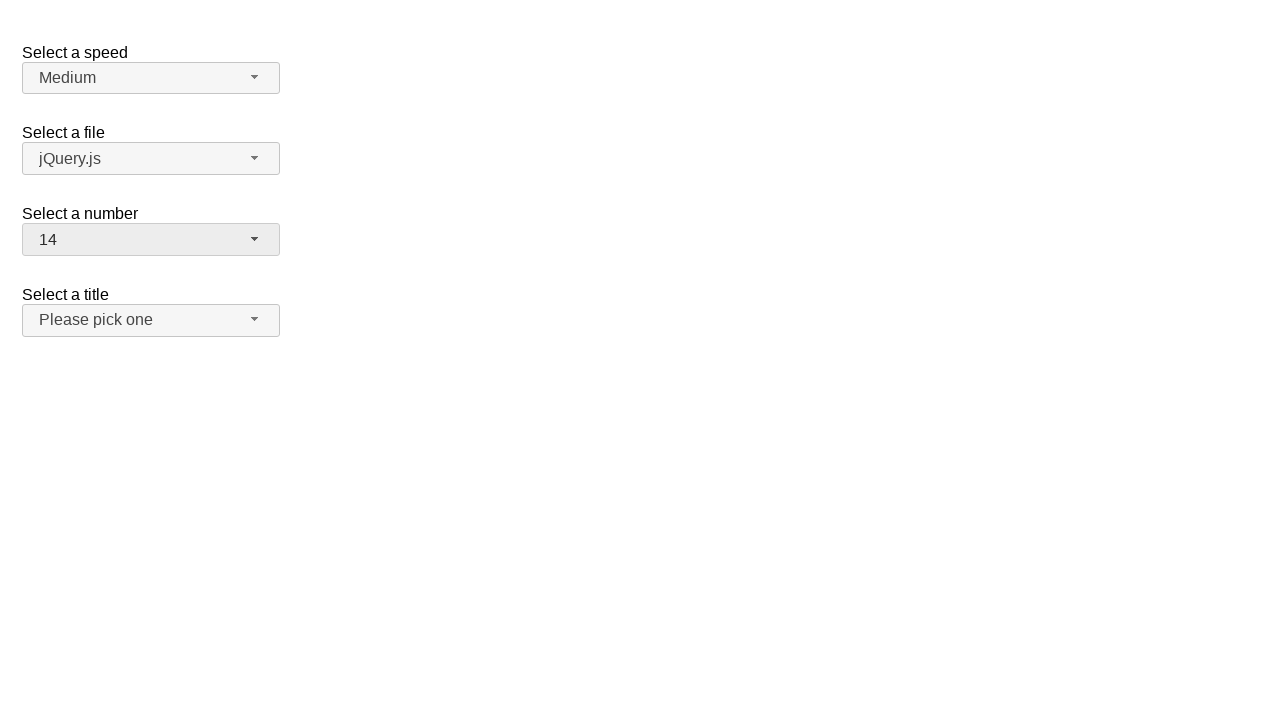